Tests text input field by typing a sample text into it

Starting URL: https://www.selenium.dev/selenium/web/web-form.html

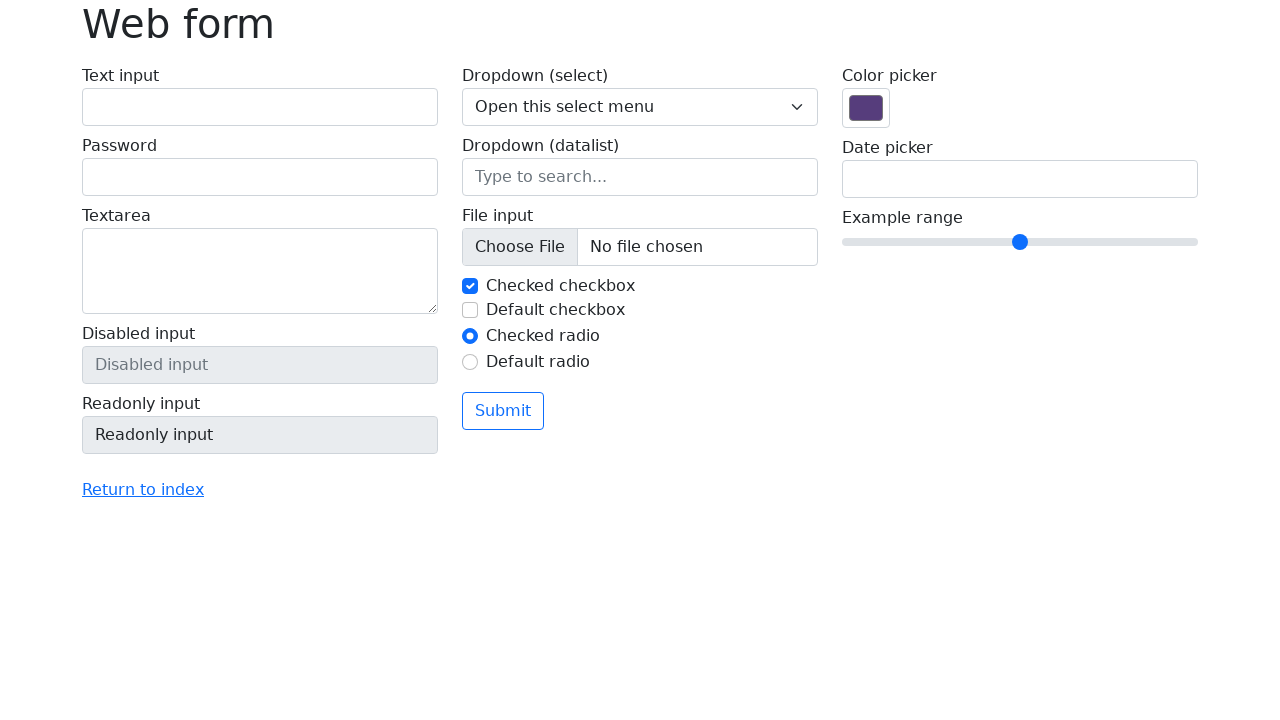

Filled text input field with 'Selenium is Great!' on #my-text-id
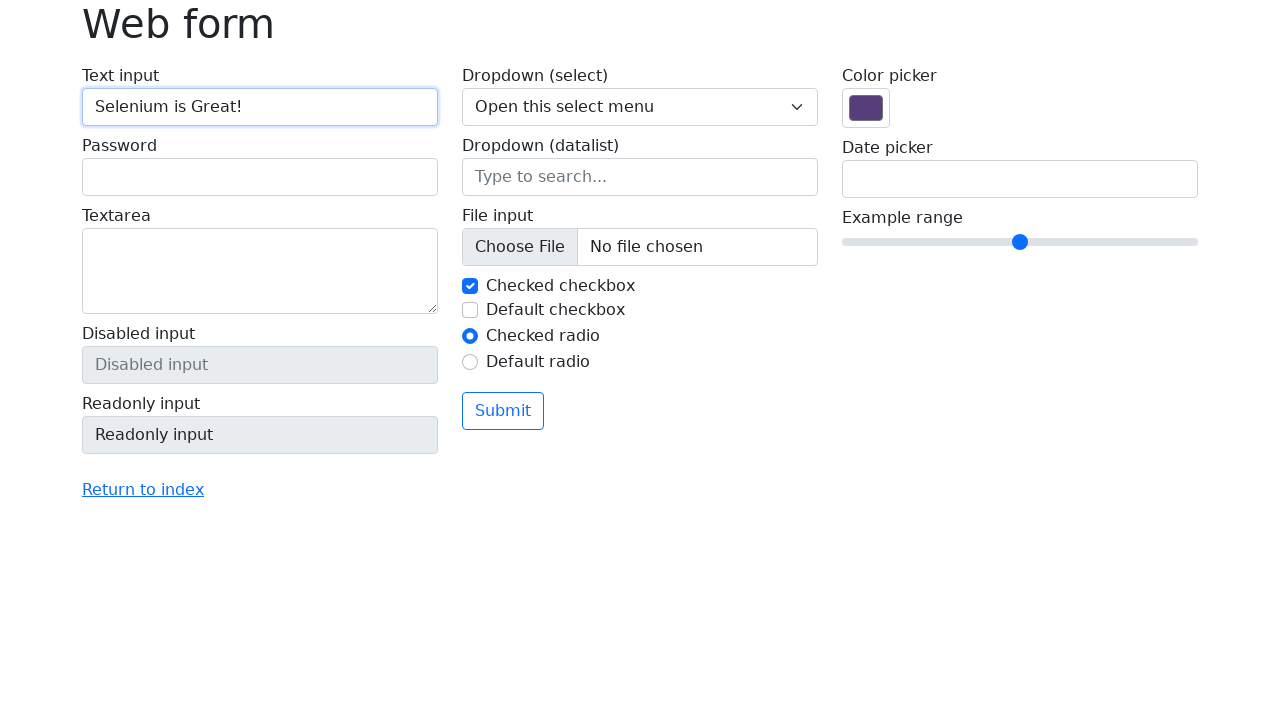

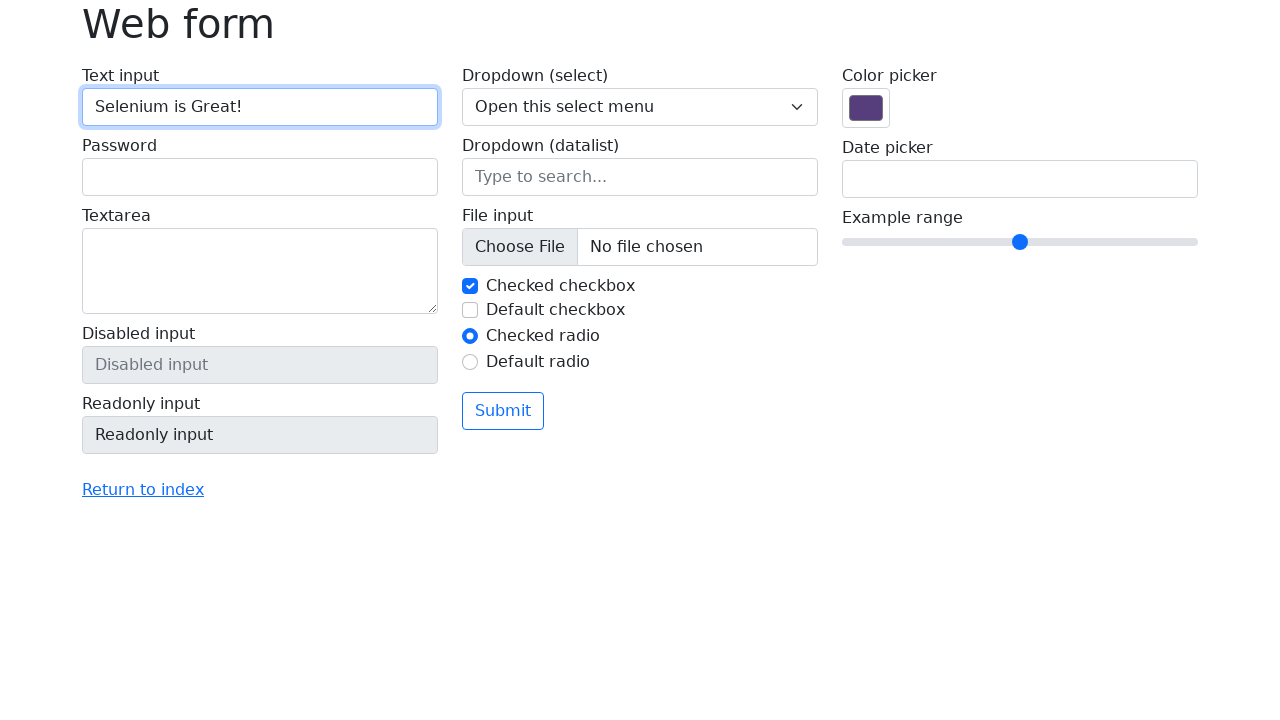